Tests drag and drop functionality by dragging an element to different target items

Starting URL: http://sahitest.com/demo/dragDropMooTools.htm

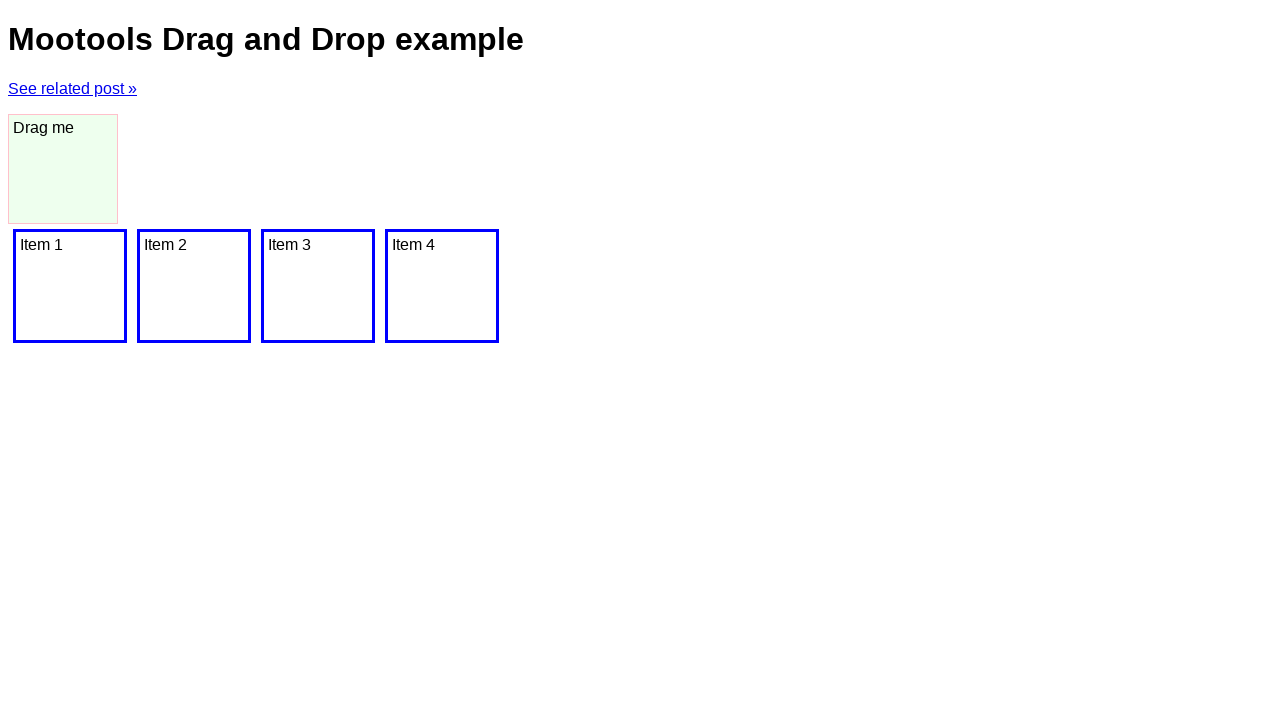

Dragged element to Item 1 at (70, 286)
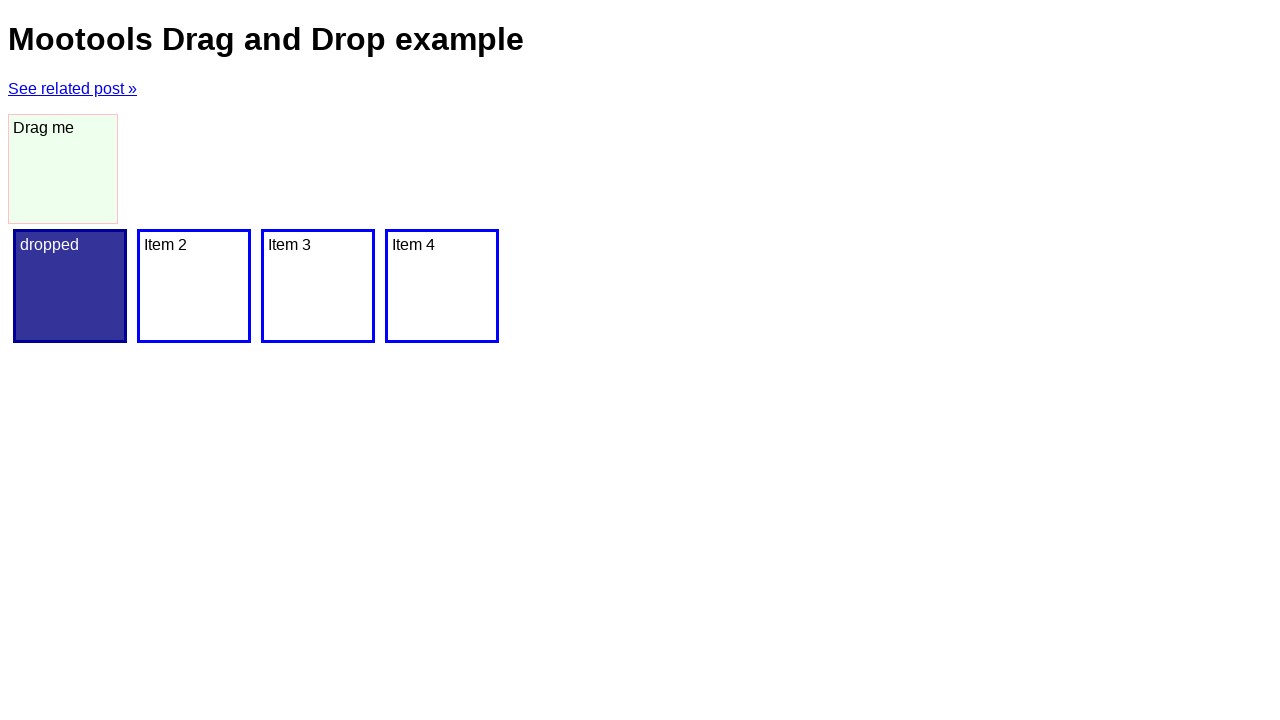

Dragged element to Item 2 at (194, 286)
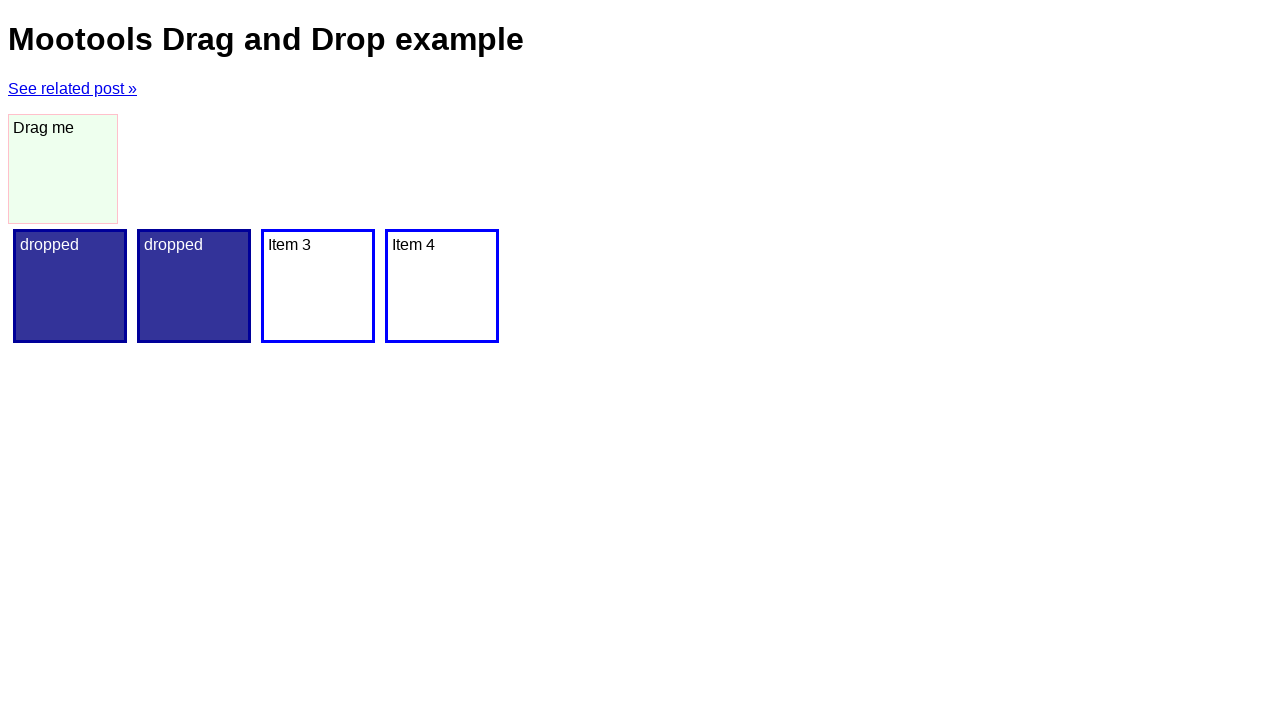

Dragged element to Item 3 at (318, 286)
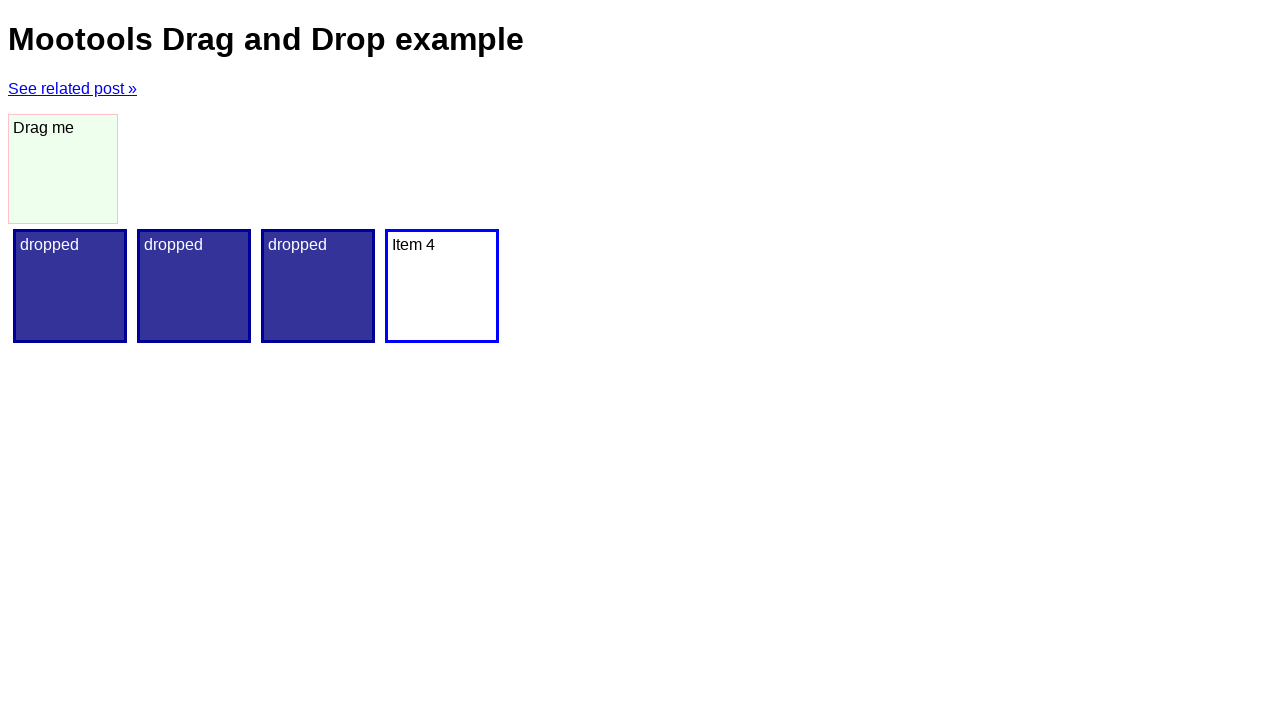

Dragged element to Item 4 at (442, 286)
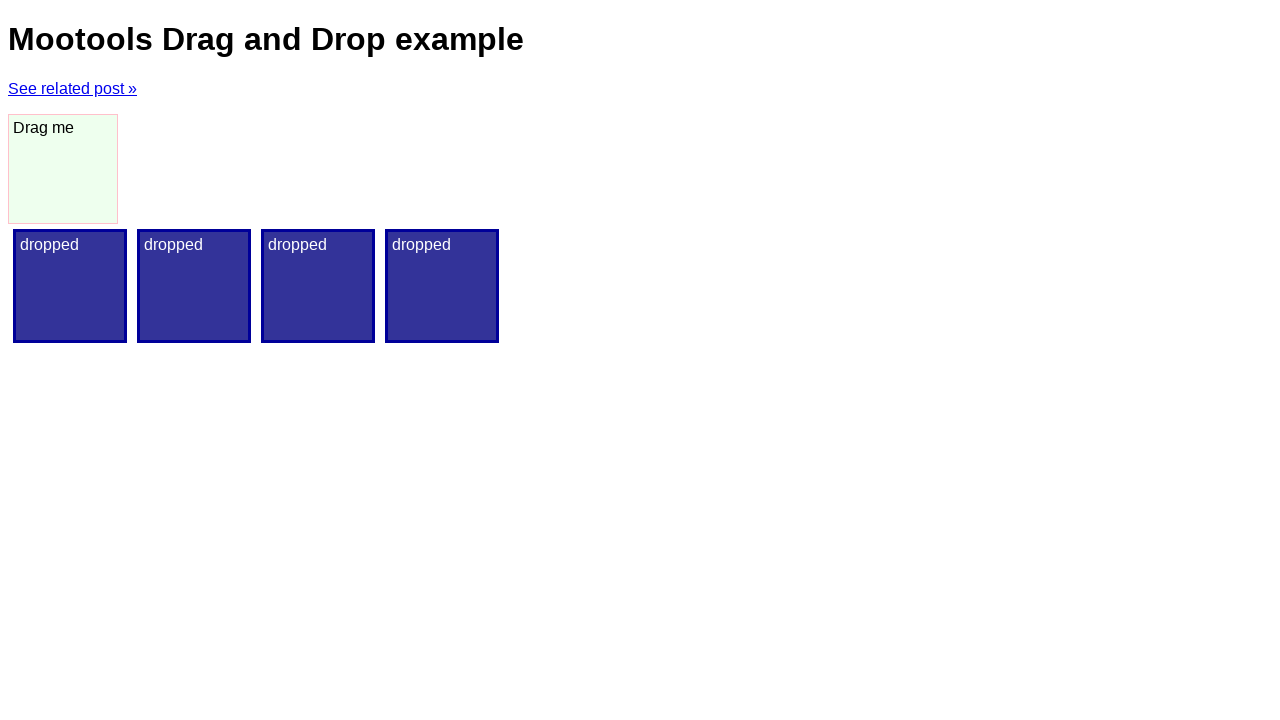

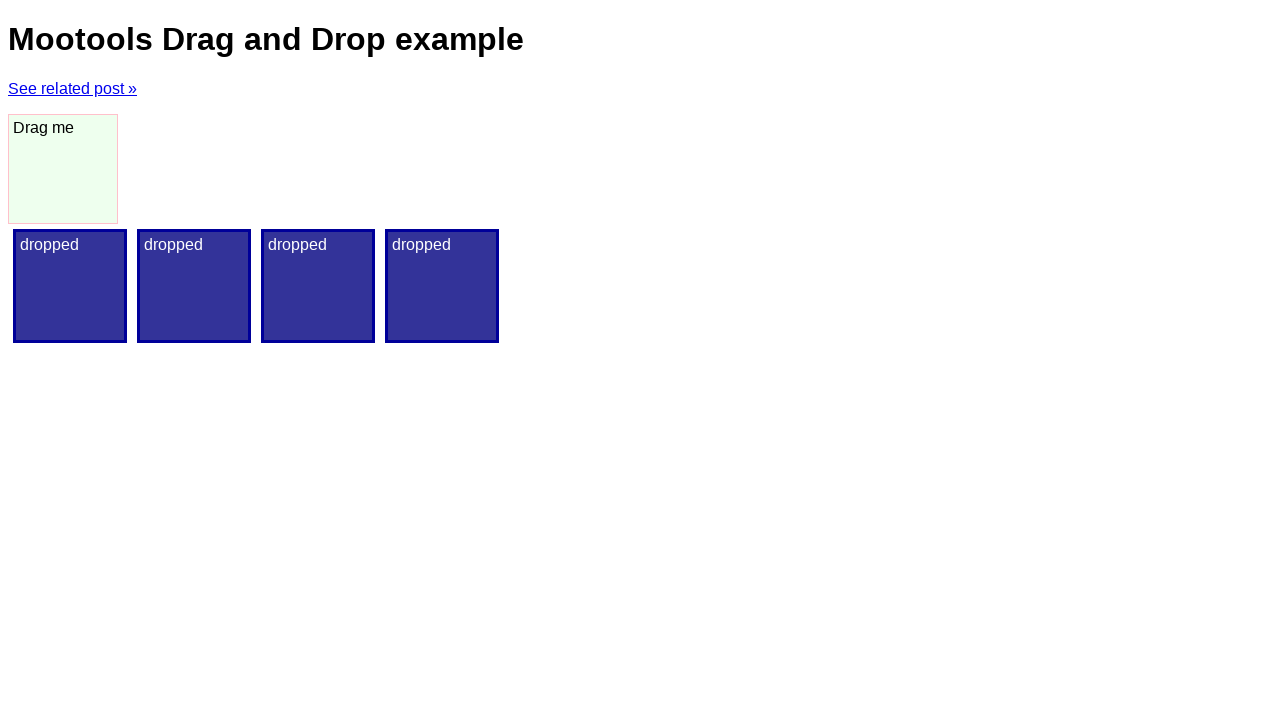